Tests form submission on Selenium's demo web form by filling in text input, password, and textarea fields, then submitting the form and verifying successful submission.

Starting URL: https://www.selenium.dev/selenium/web/web-form.html

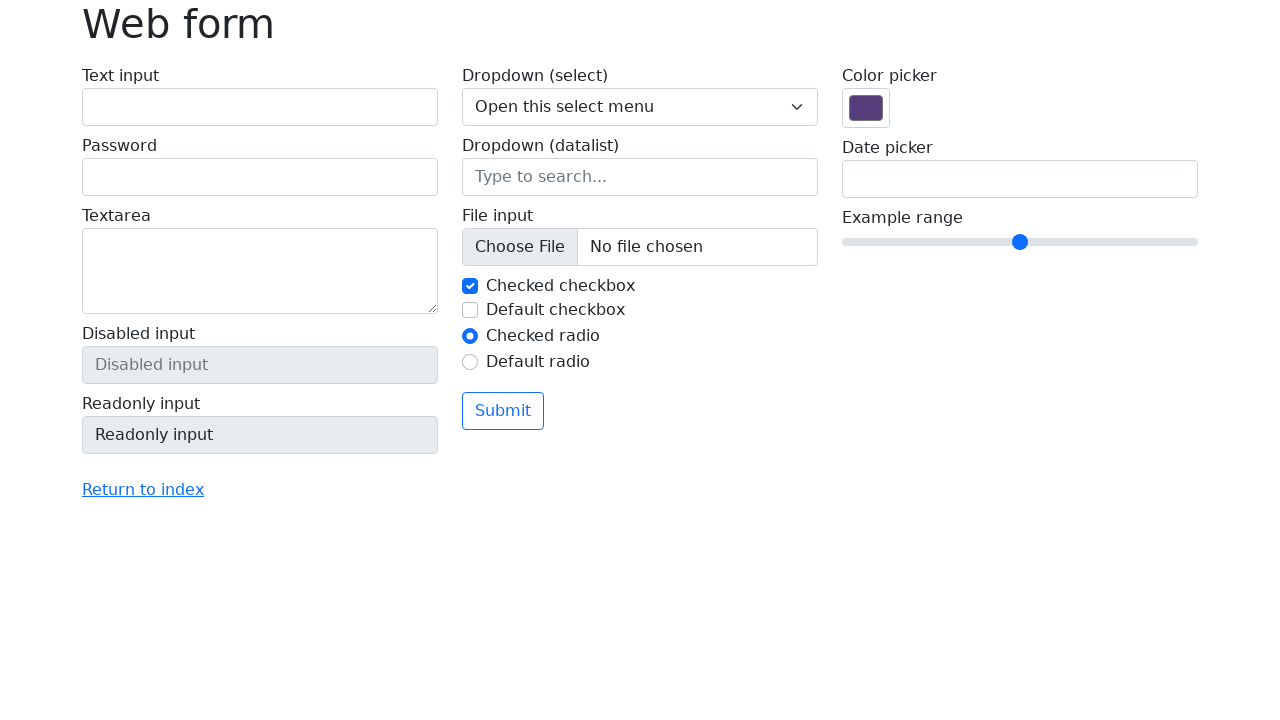

Filled text input field with 'Selenium test' on input[name='my-text']
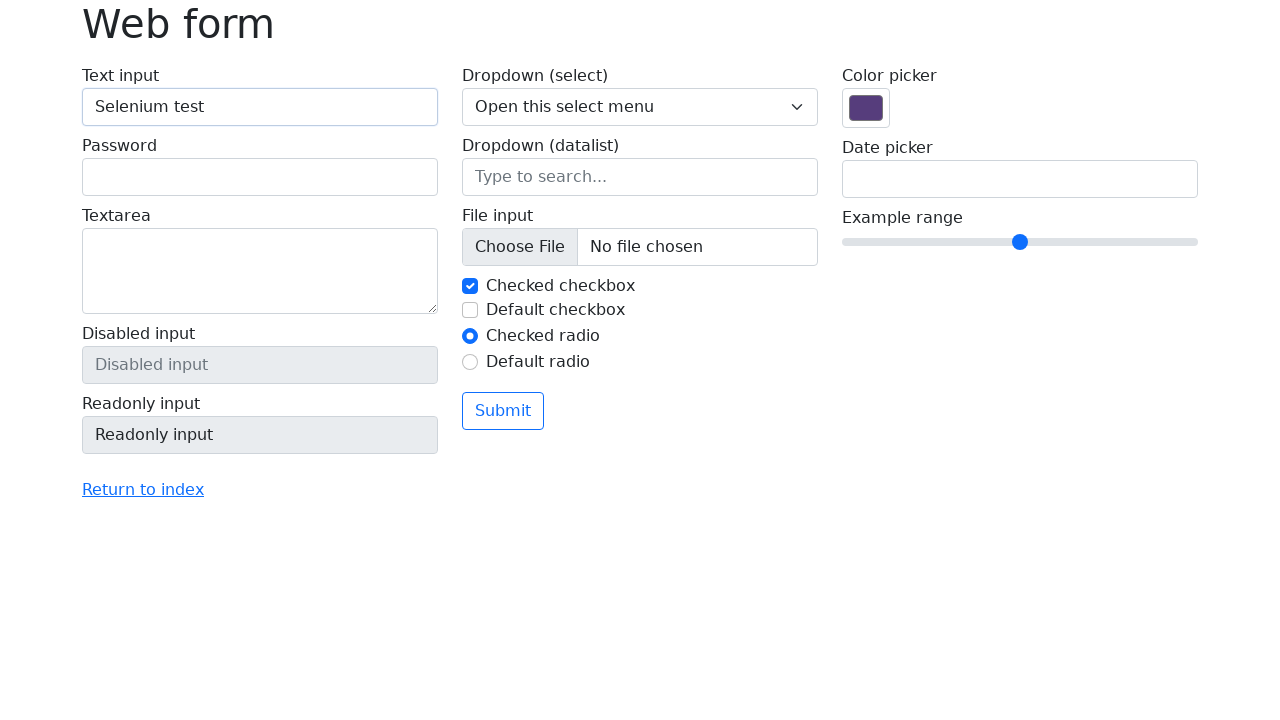

Filled password field with 'password' on input[name='my-password']
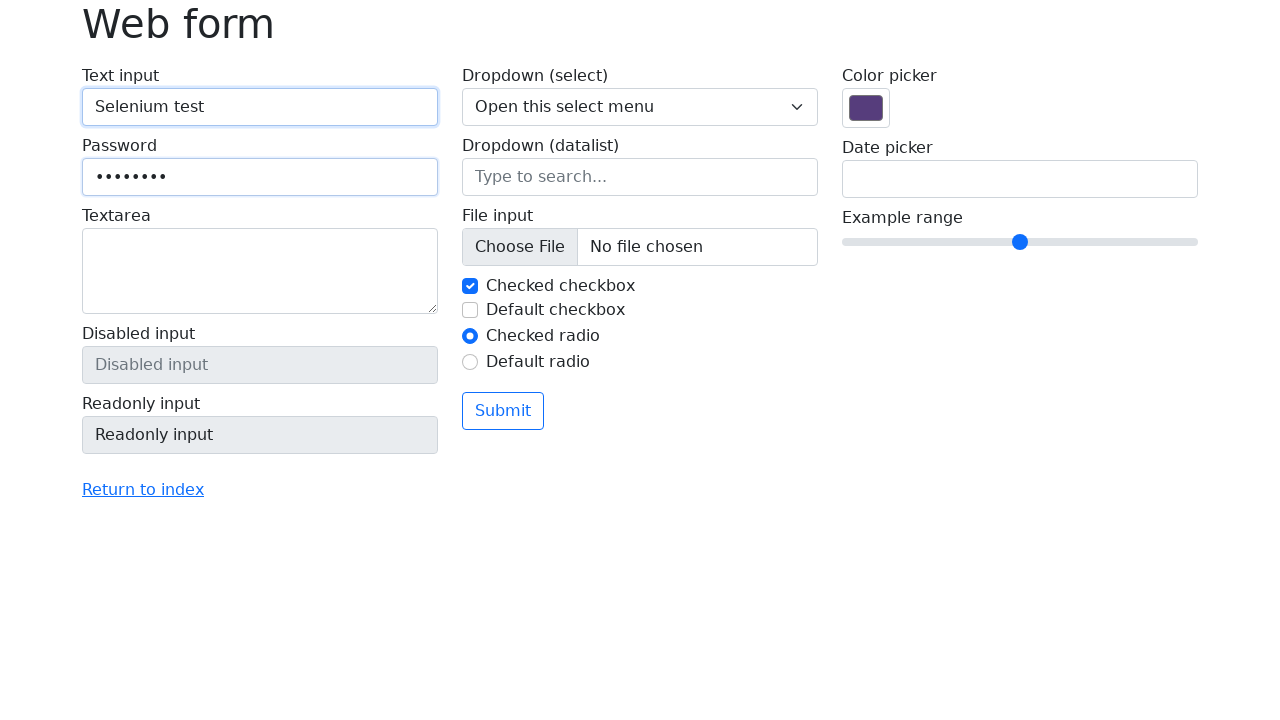

Filled textarea with 'Hello world! 42!' on textarea[name='my-textarea']
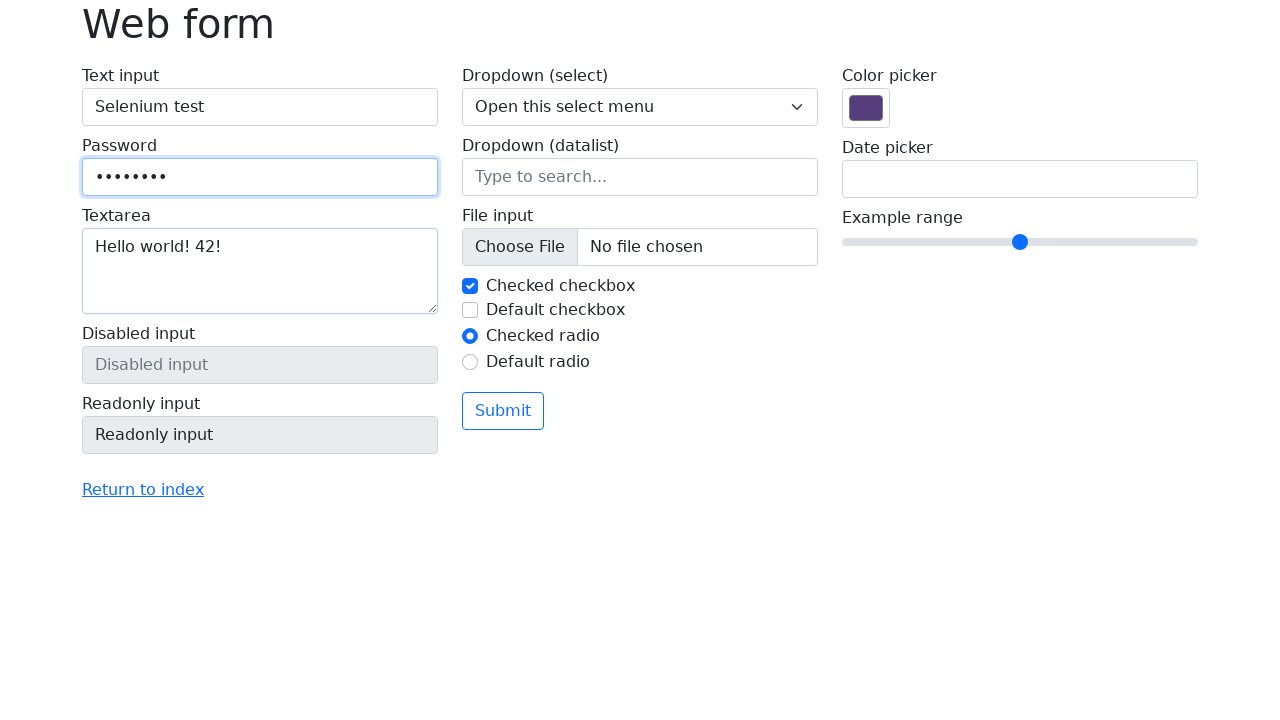

Clicked submit button to submit form at (503, 411) on button
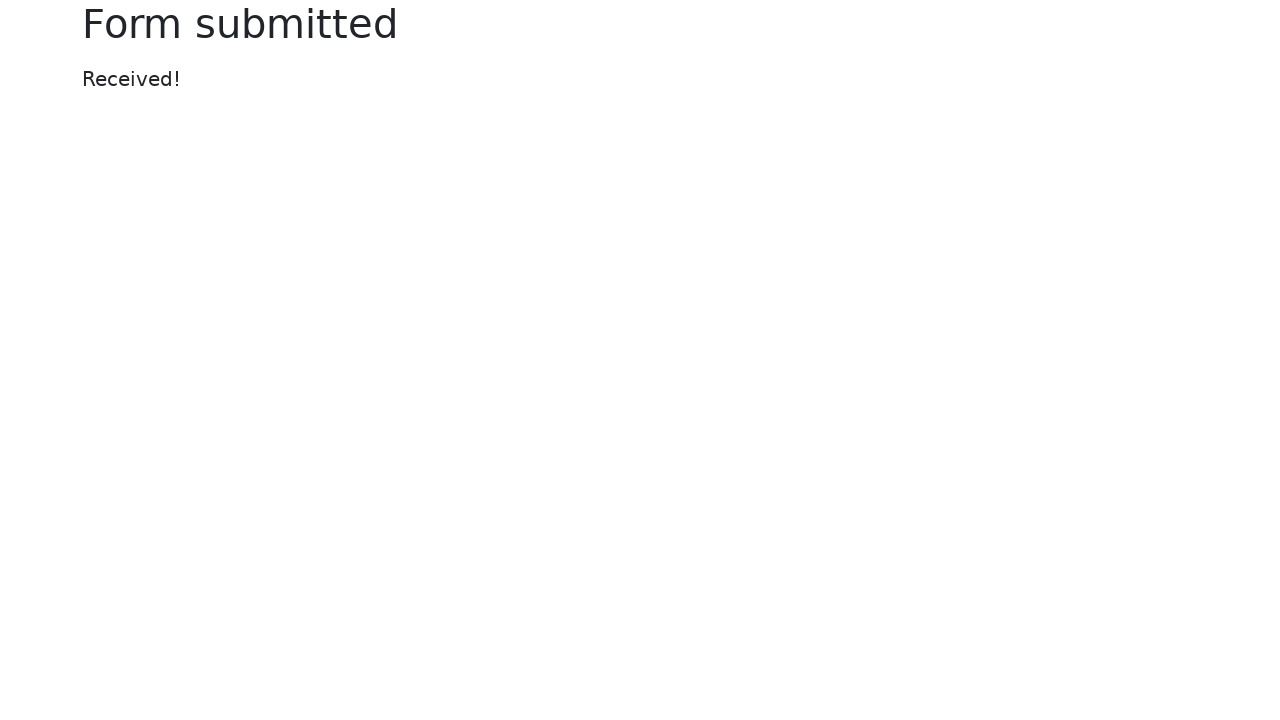

Form submission successful - 'Form submitted' message appeared
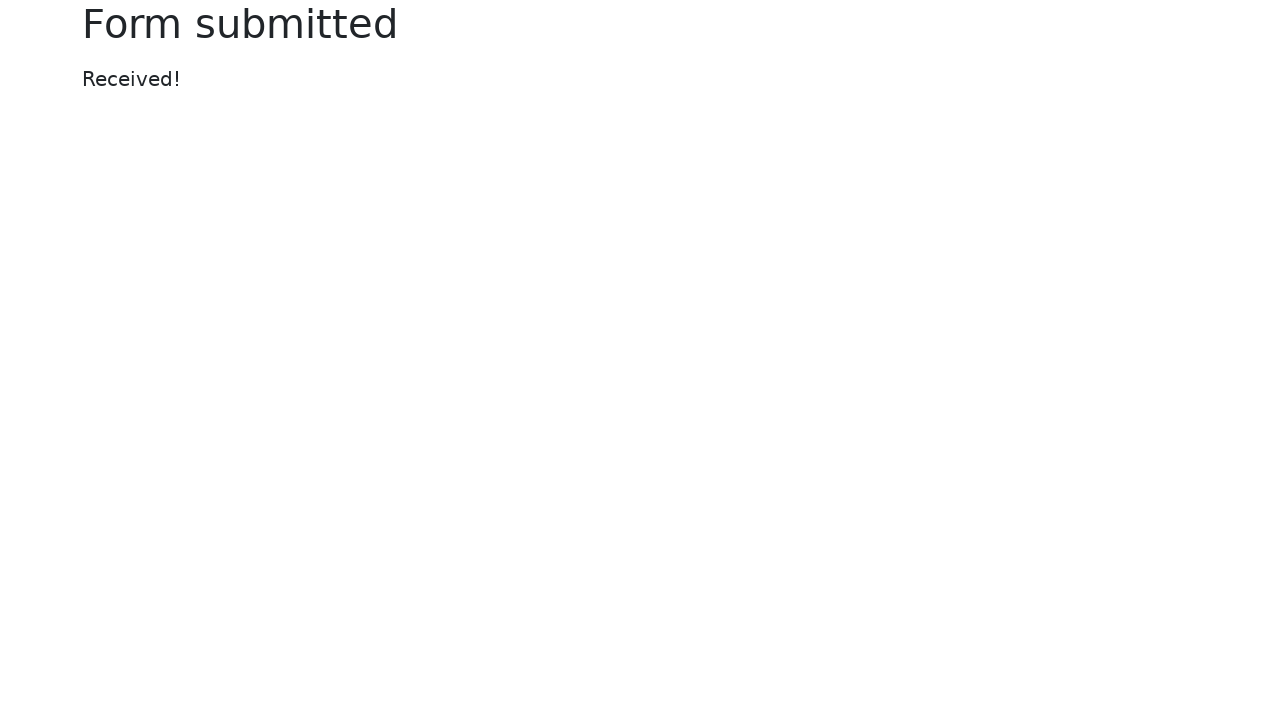

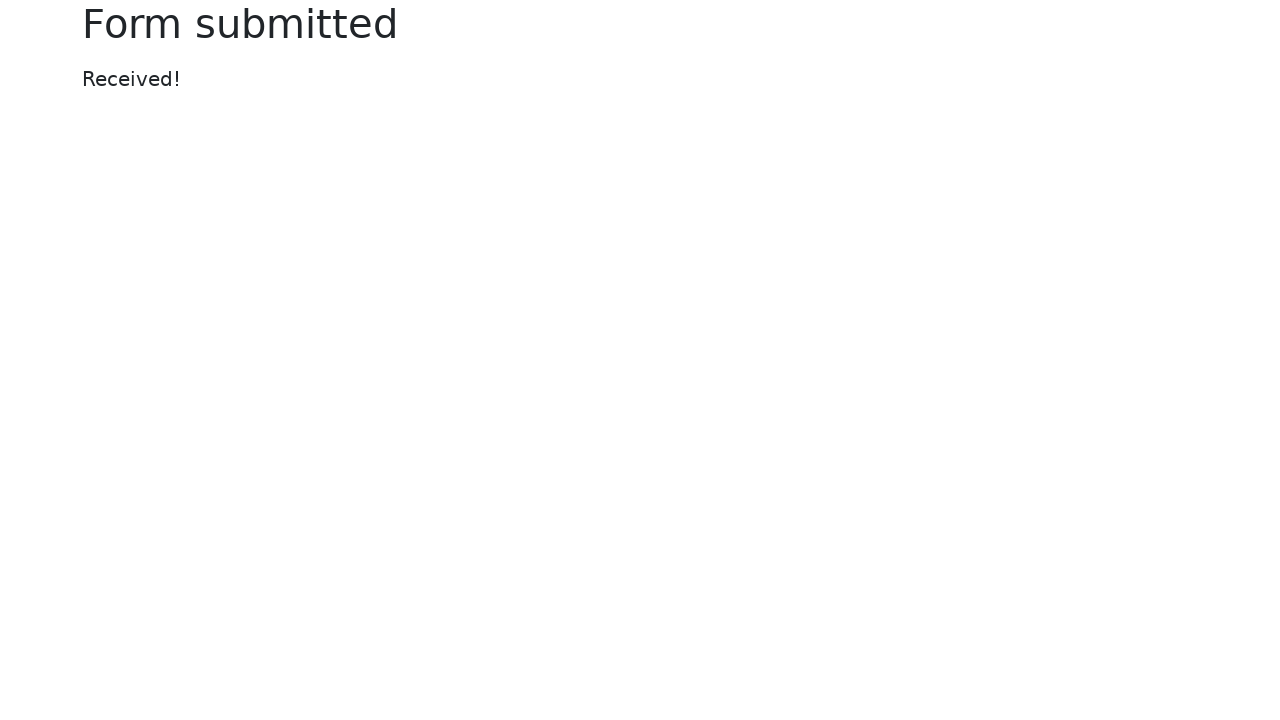